Tests a data types form by filling in personal information fields (name, address, email, phone, city, country, job, company) while leaving the zip code empty, then submits and verifies that the zip code field shows an error while other fields show success.

Starting URL: https://bonigarcia.dev/selenium-webdriver-java/data-types.html

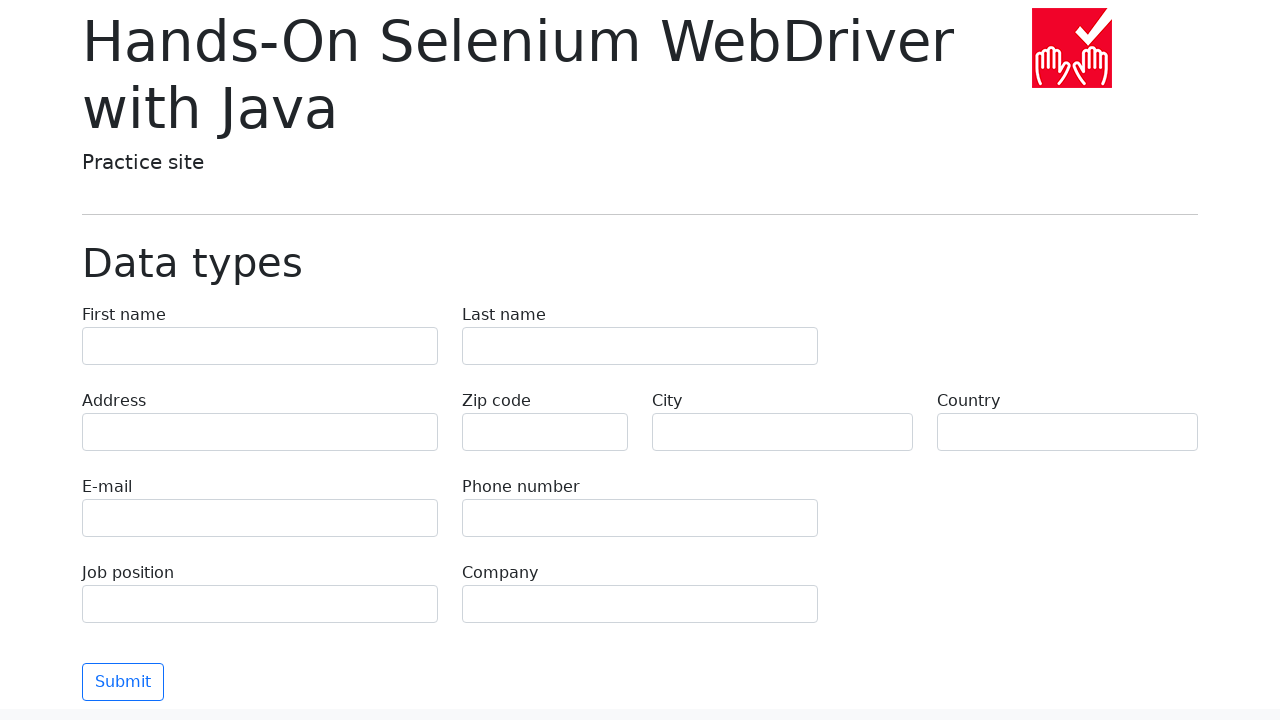

Filled first name field with 'Иван' on .form-control[name="first-name"]
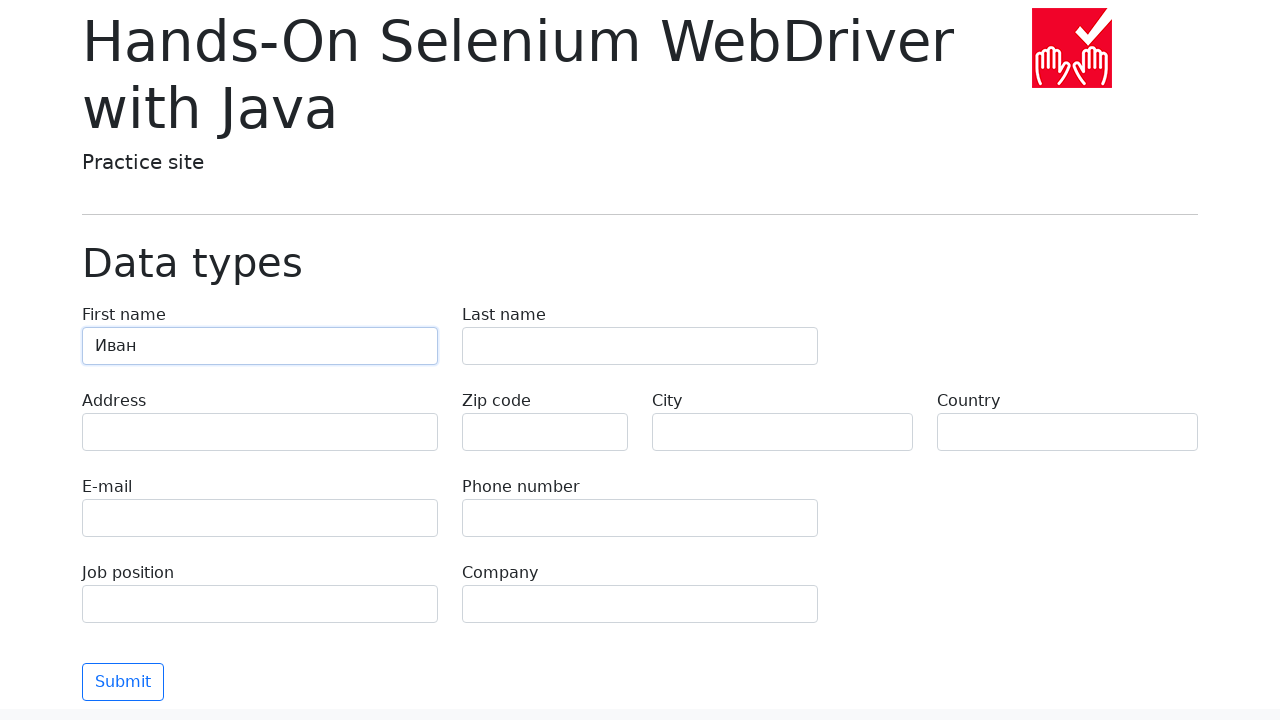

Filled last name field with 'Петров' on [name="last-name"]
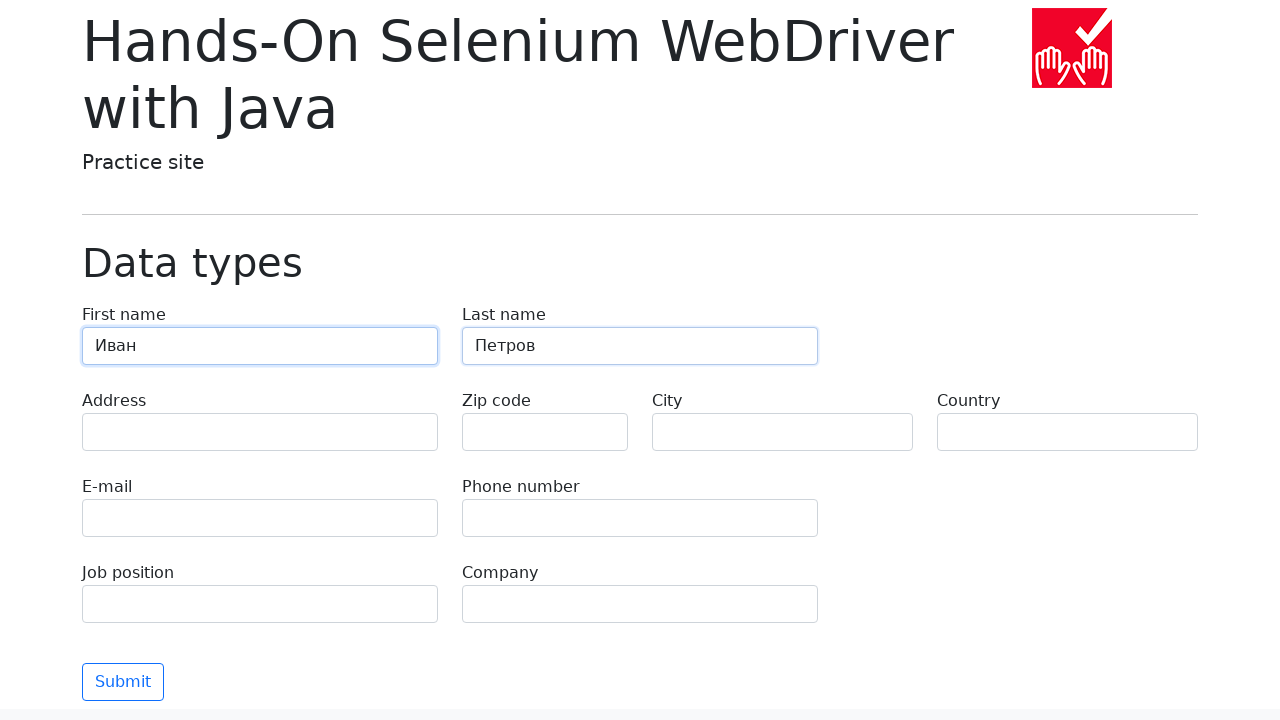

Filled address field with 'Ленина, 55-3' on .form-control[name="address"]
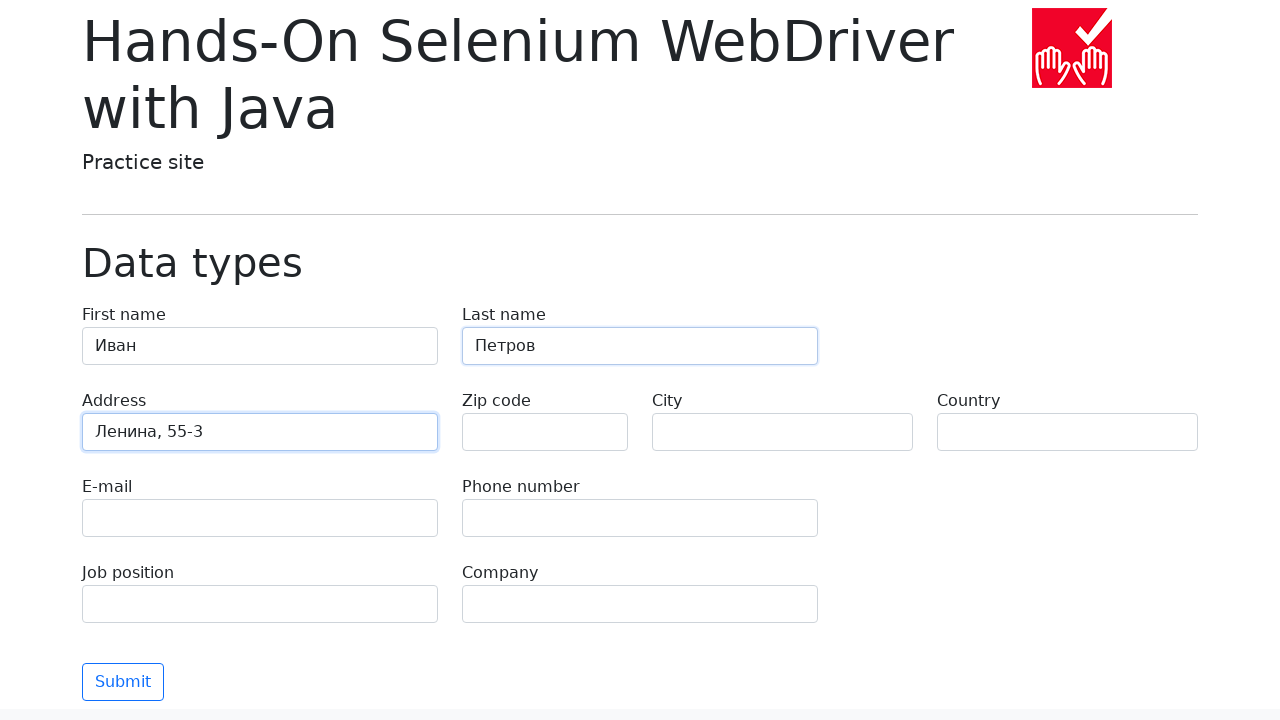

Filled email field with 'test@skypro.com' on .form-control[name="e-mail"]
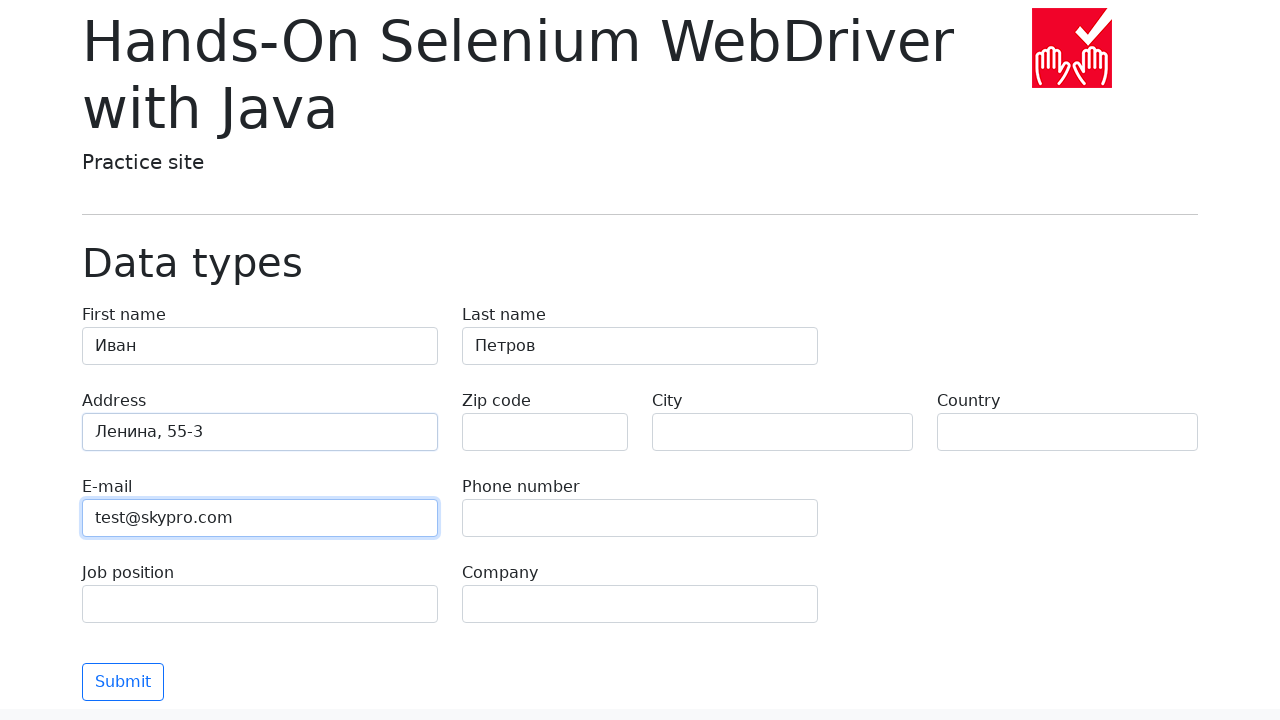

Filled phone field with '+7985899998787' on .form-control[name="phone"]
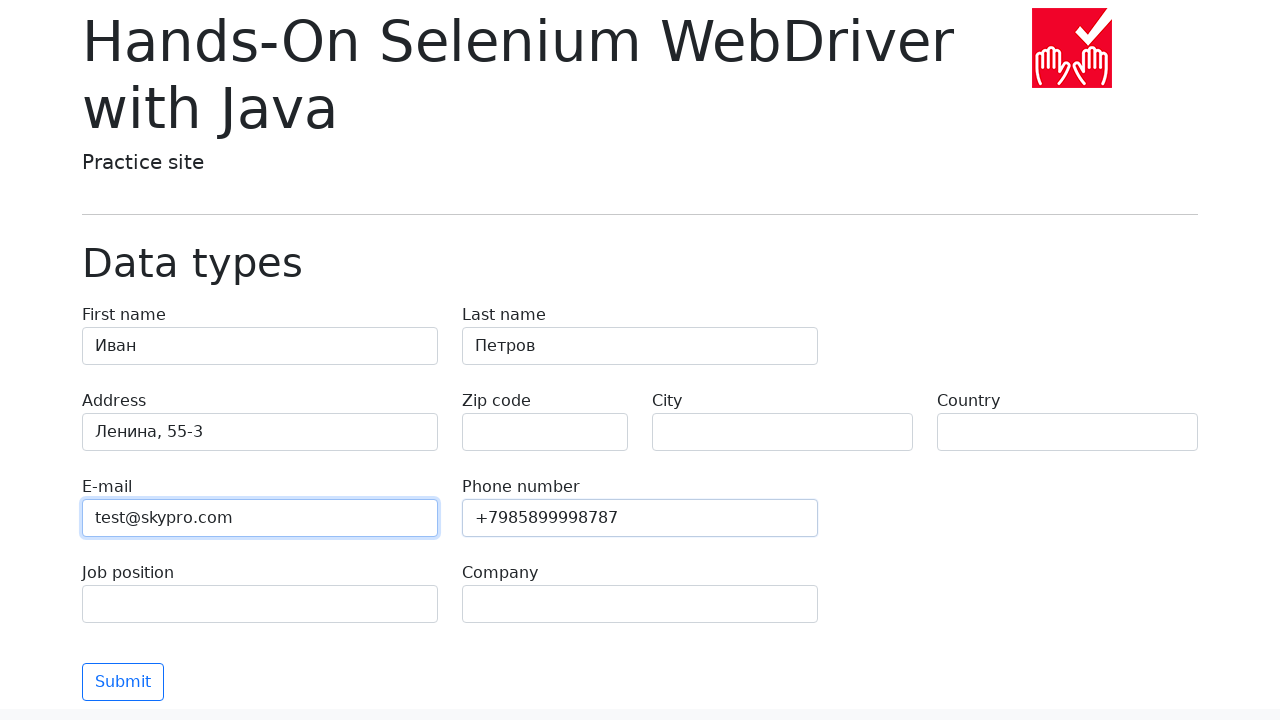

Left zip code field empty on .form-control[name="zip-code"]
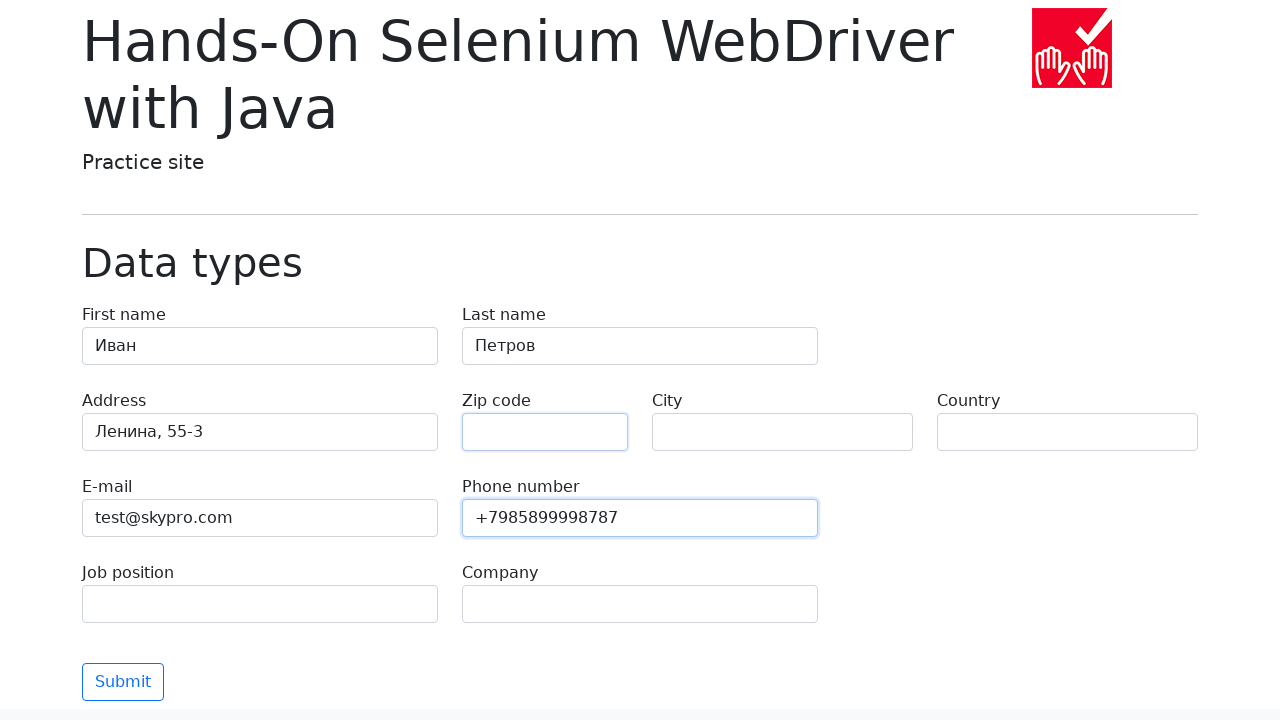

Filled city field with 'Москва' on .form-control[name="city"]
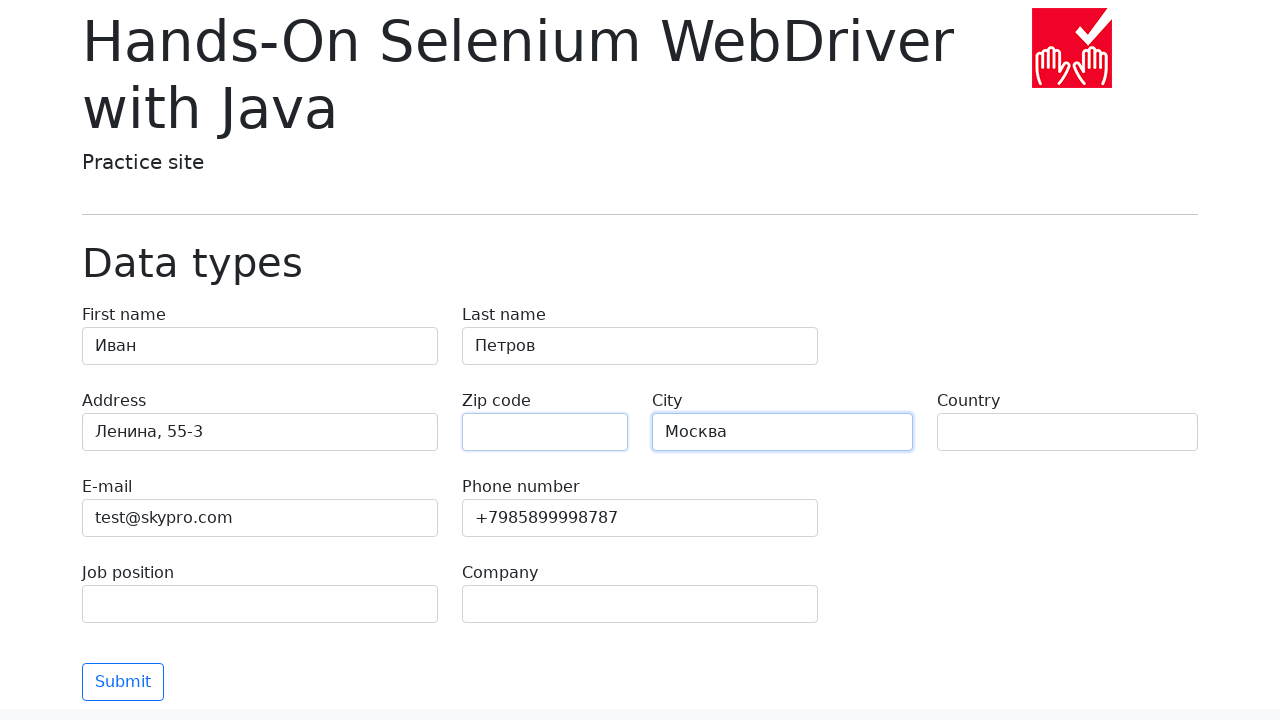

Filled country field with 'Россия' on .form-control[name="country"]
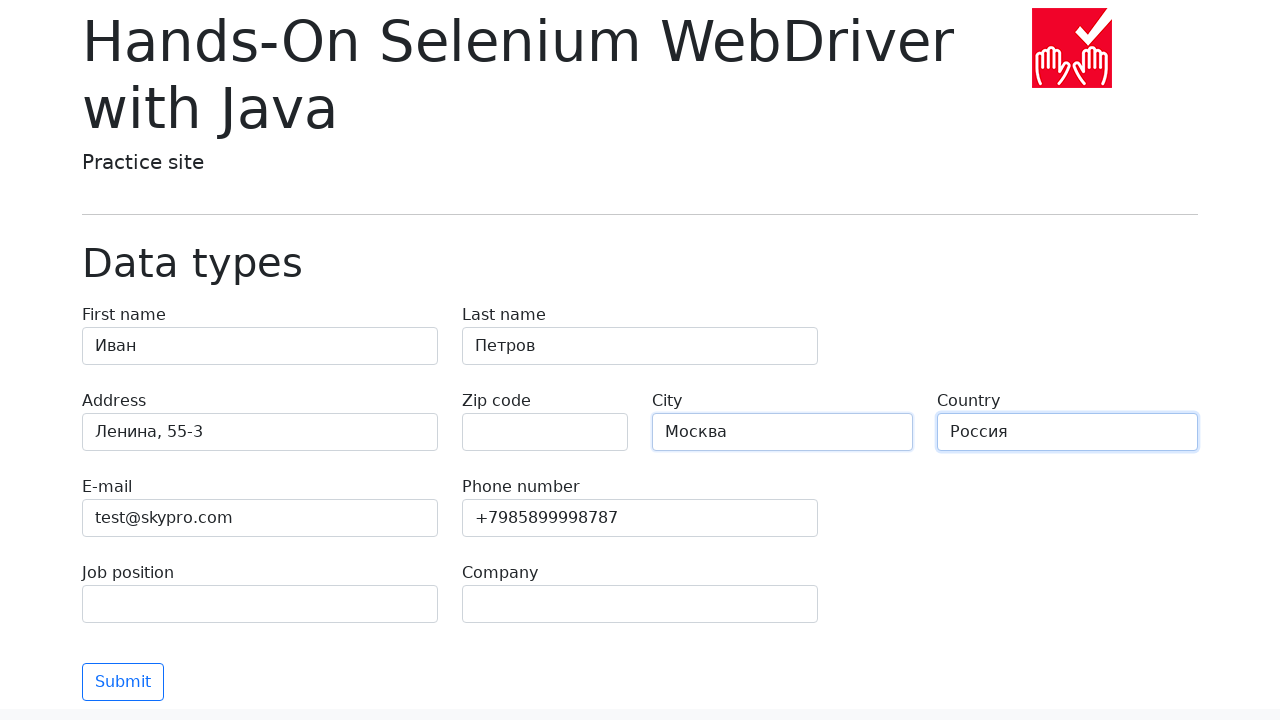

Filled job position field with 'QA' on .form-control[name="job-position"]
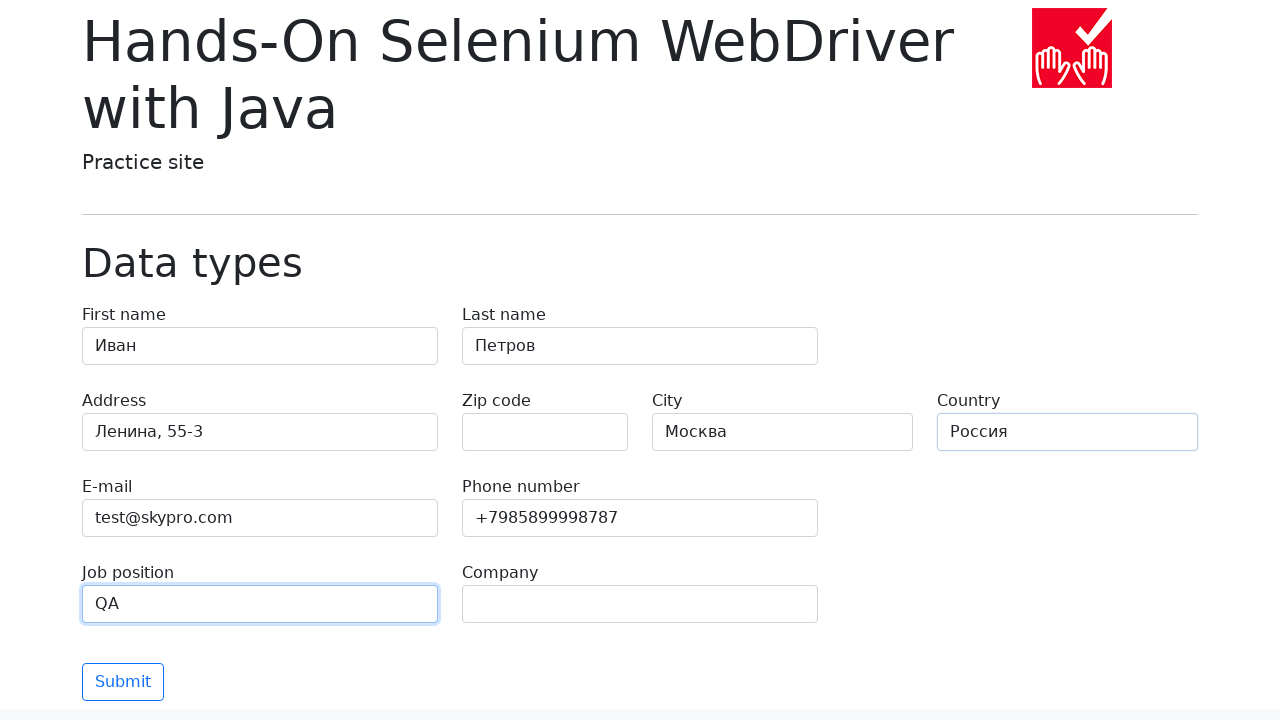

Filled company field with 'SkyPro' on .form-control[name="company"]
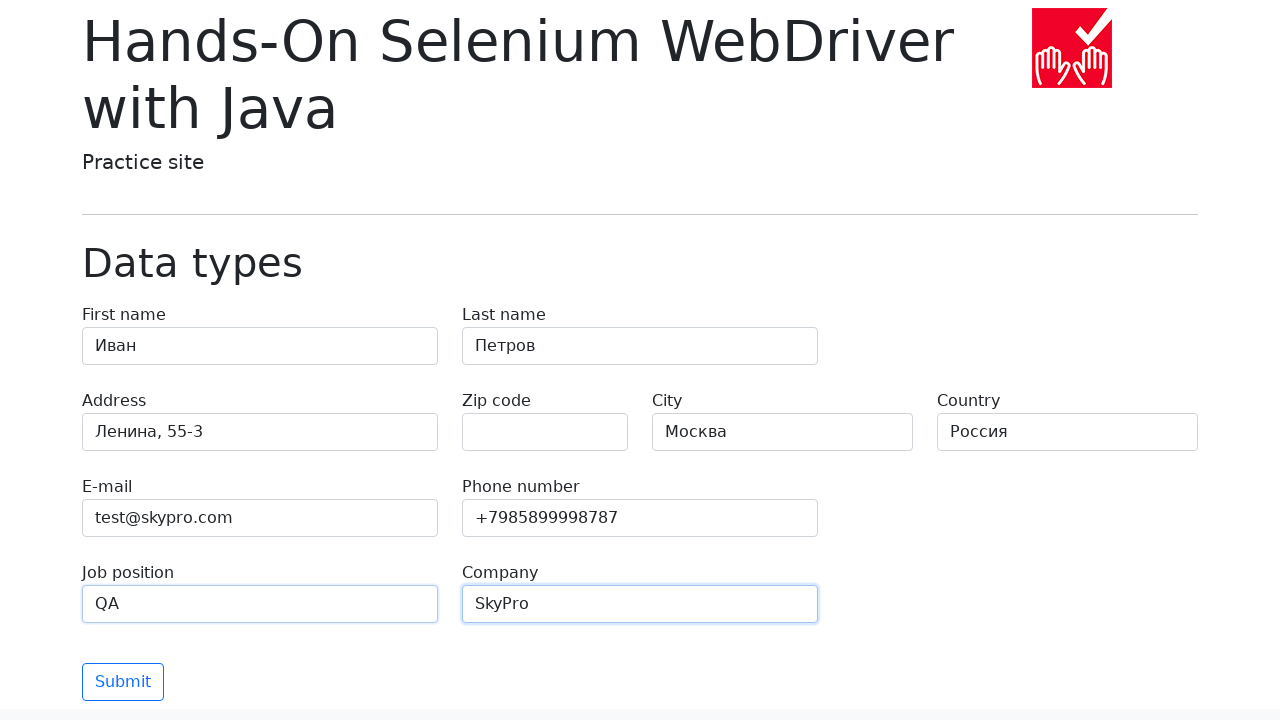

Clicked submit button at (123, 682) on .btn.btn-outline-primary.mt-3
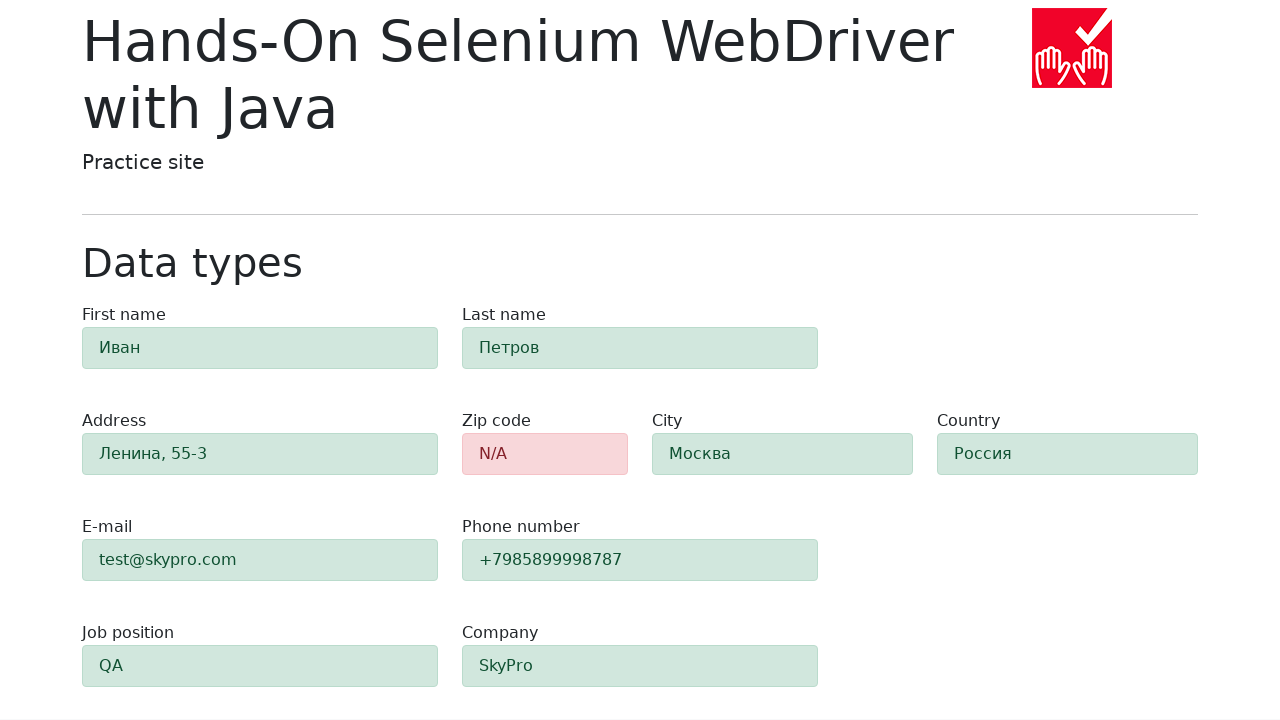

Validation results appeared
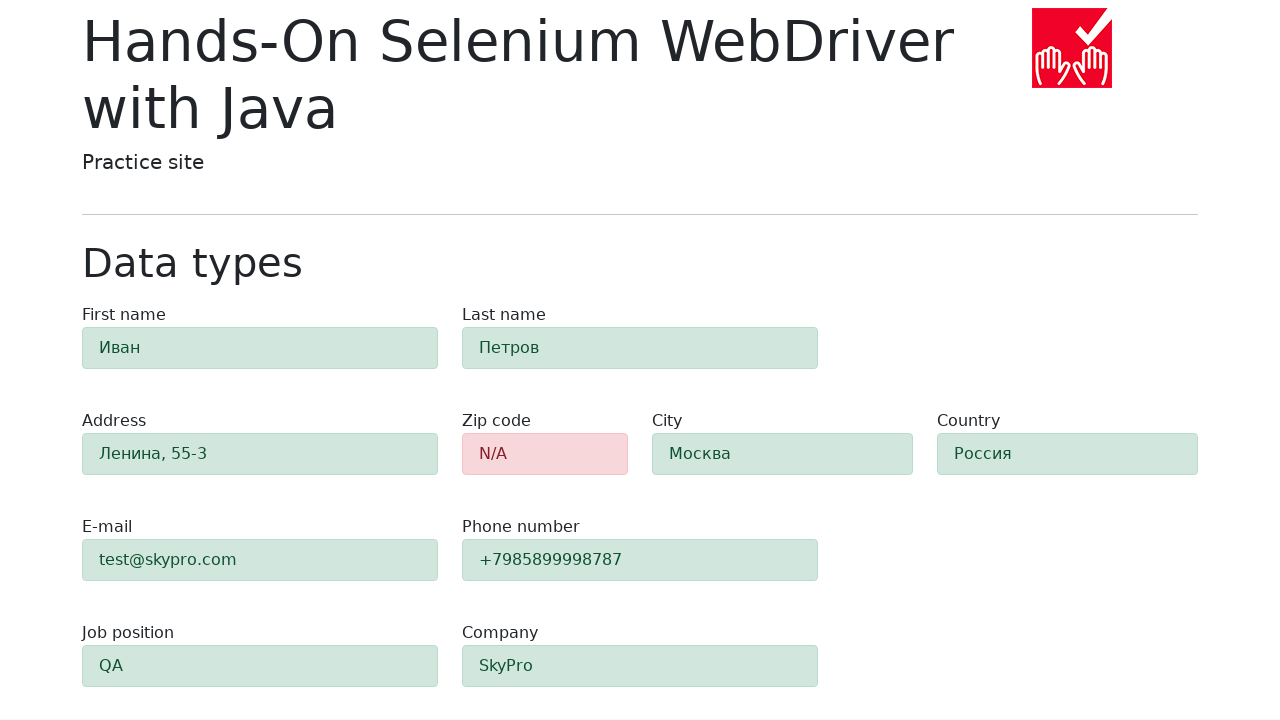

Retrieved zip code field class attribute
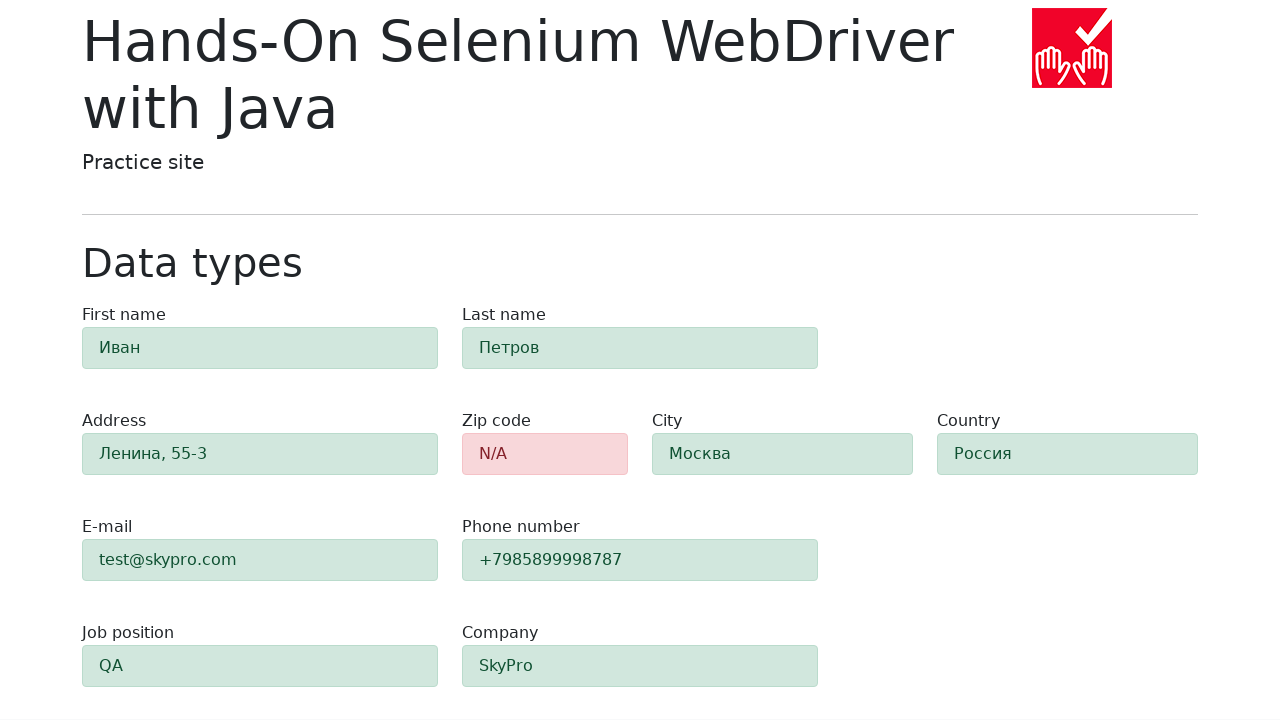

Verified zip code field shows error (alert-danger class present)
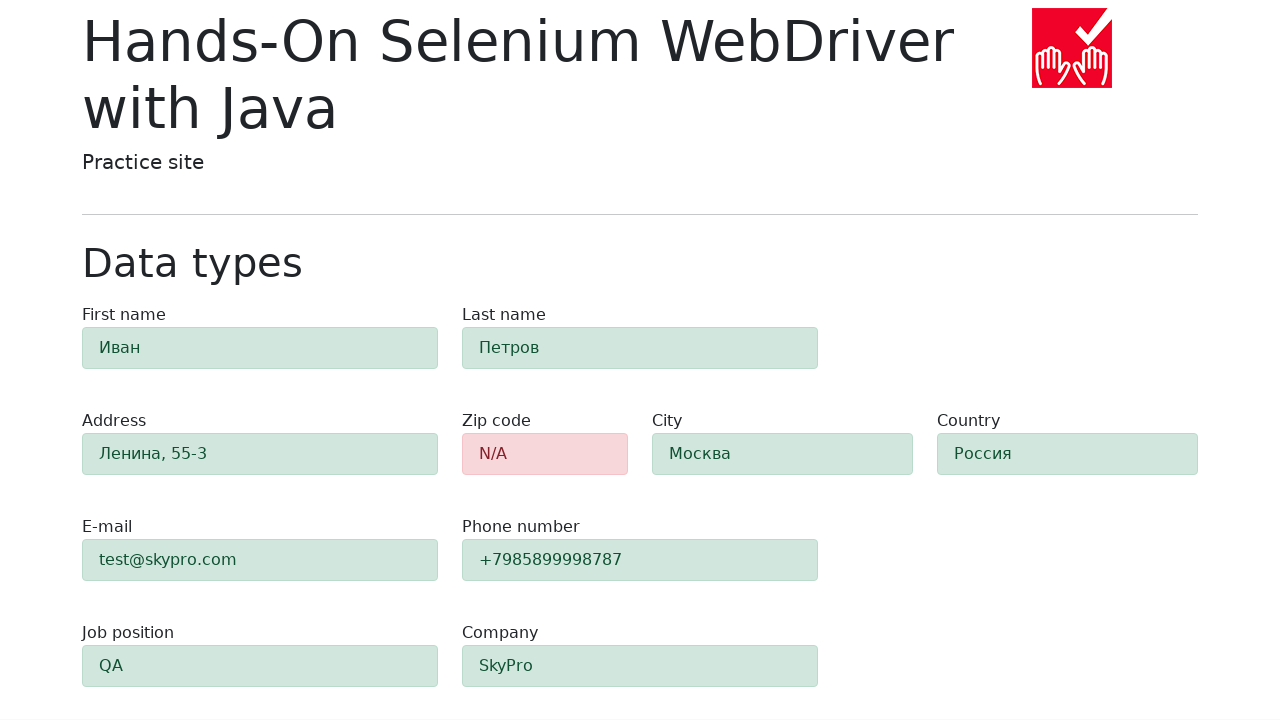

Verified first name field shows success
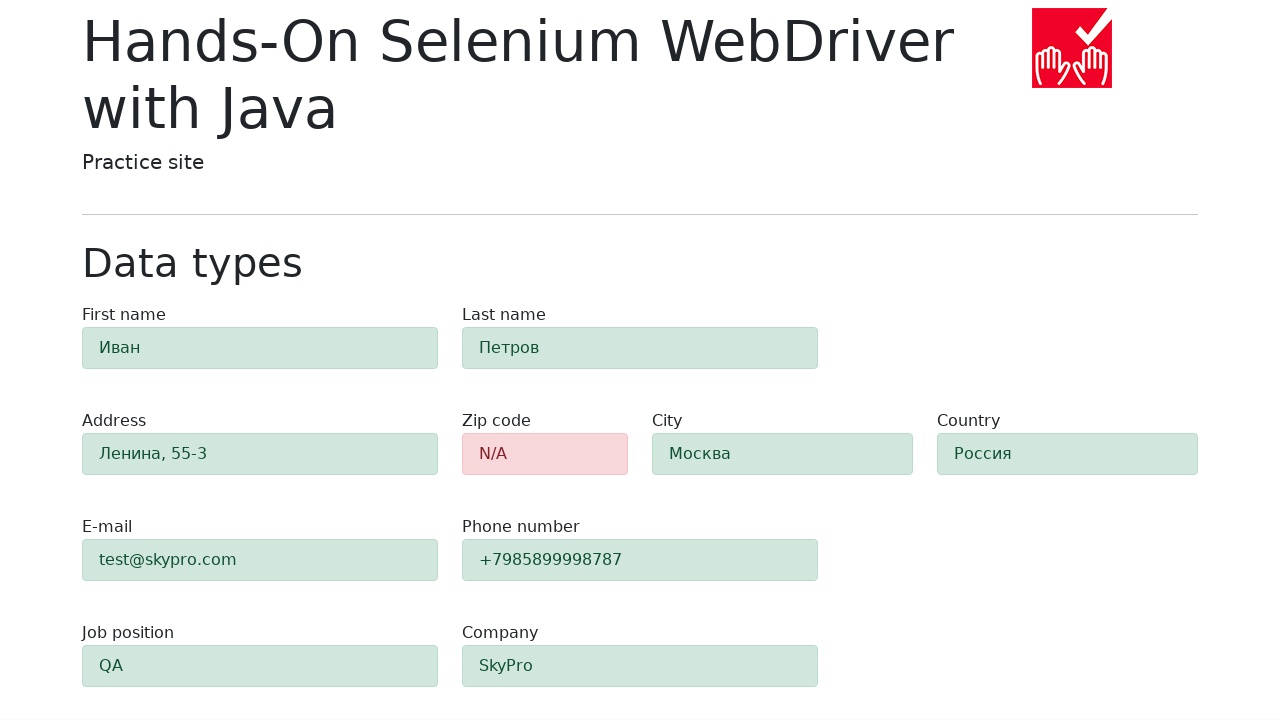

Verified last name field shows success
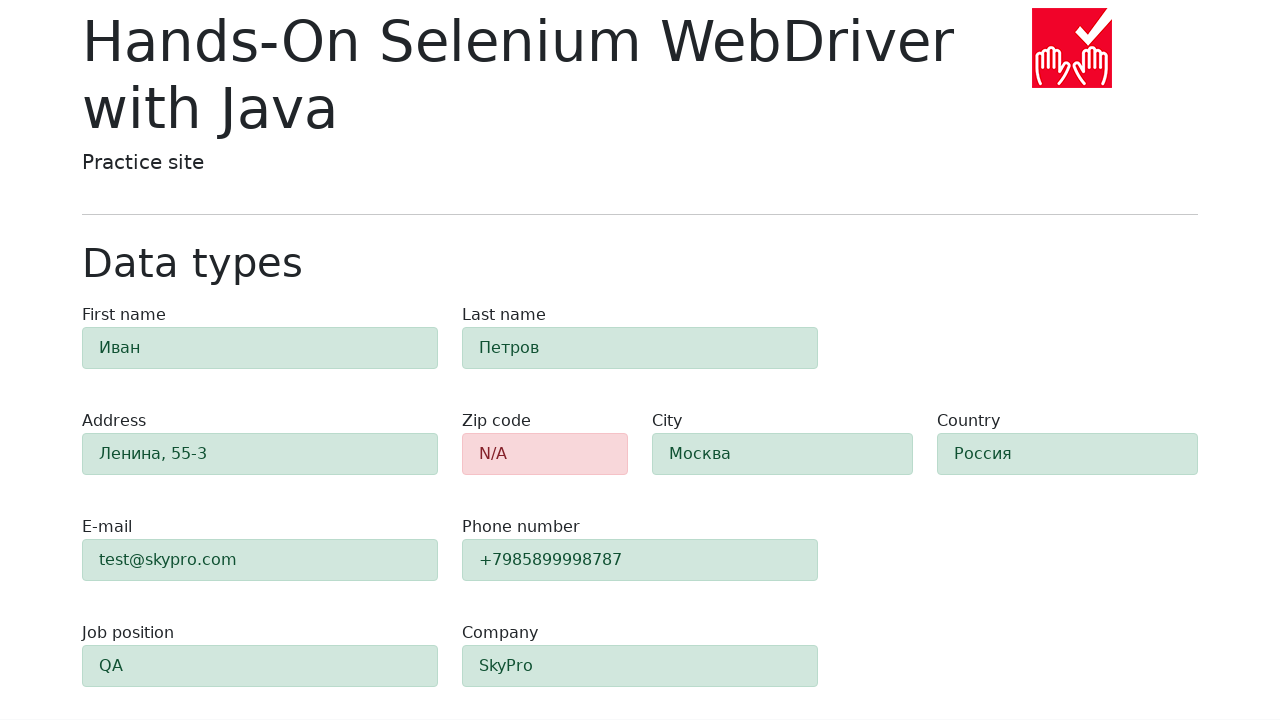

Verified address field shows success
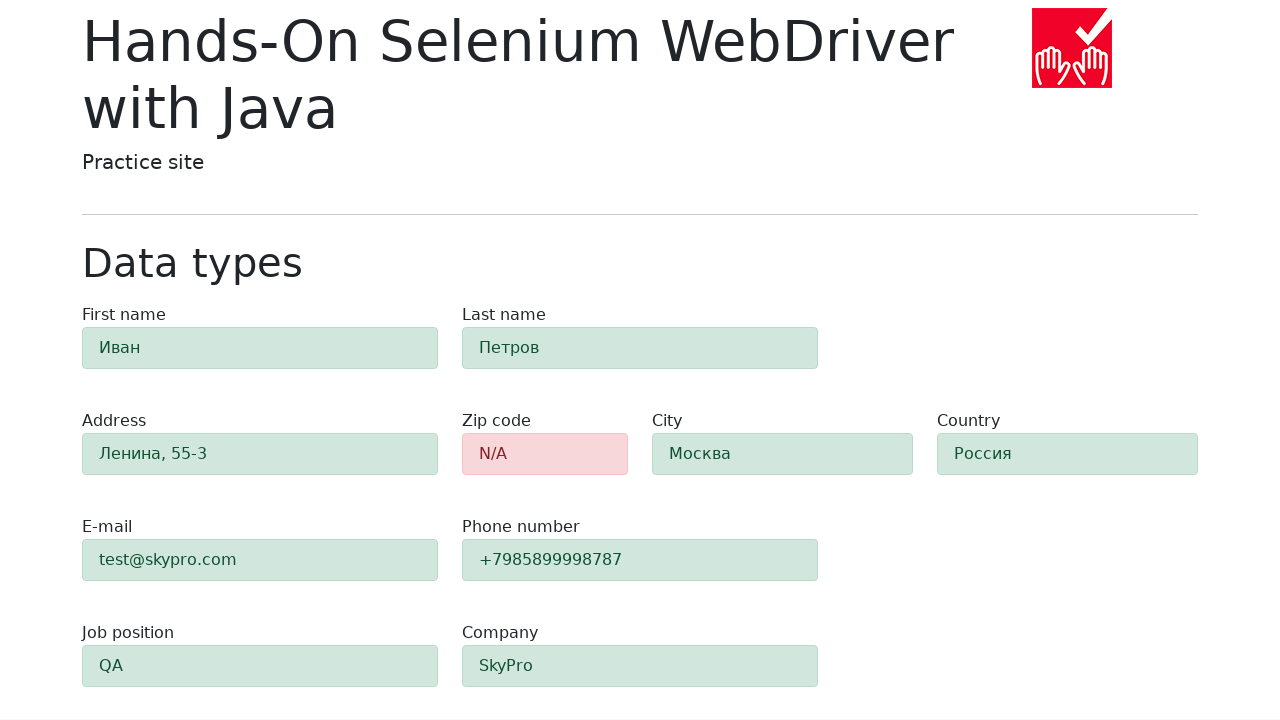

Verified email field shows success
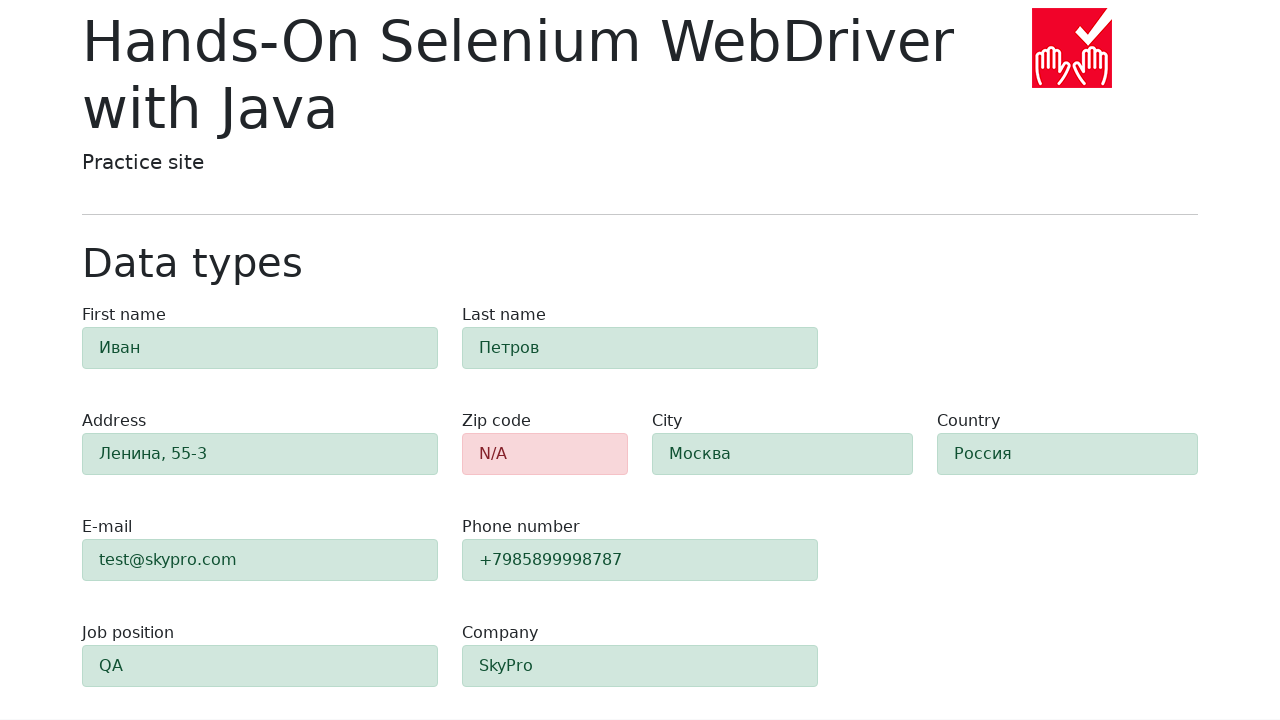

Verified phone field shows success
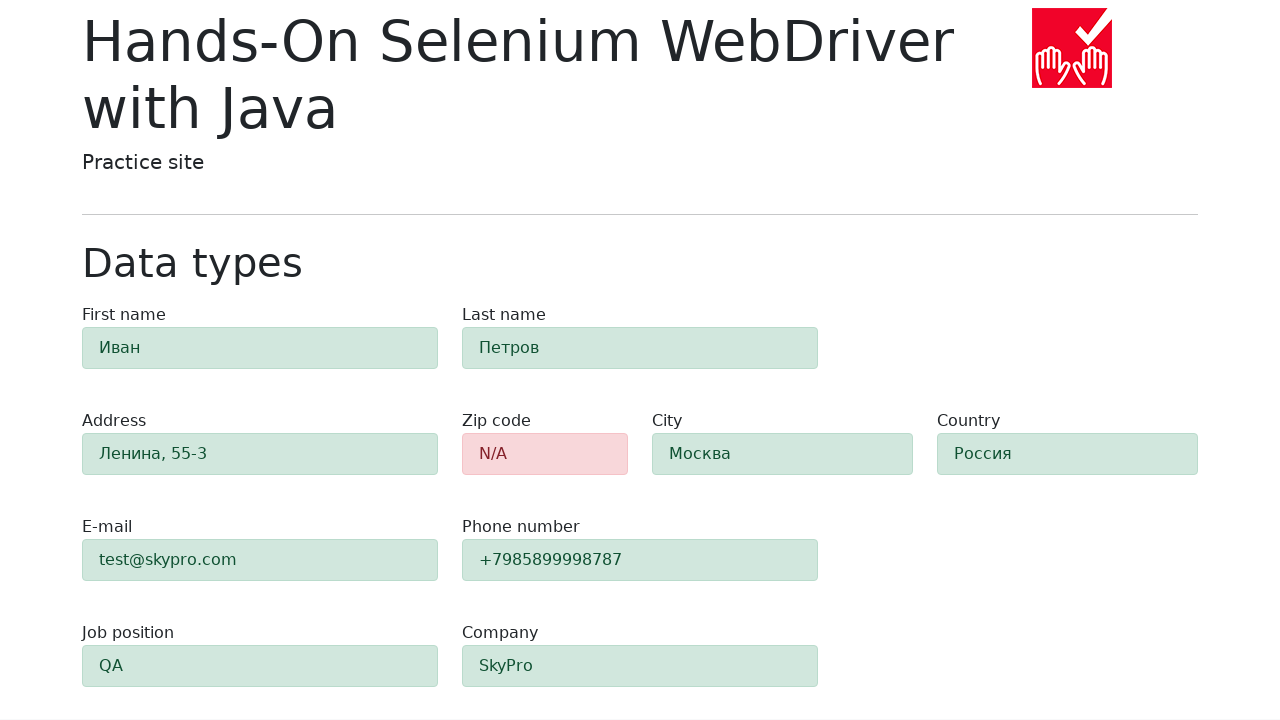

Verified city field shows success
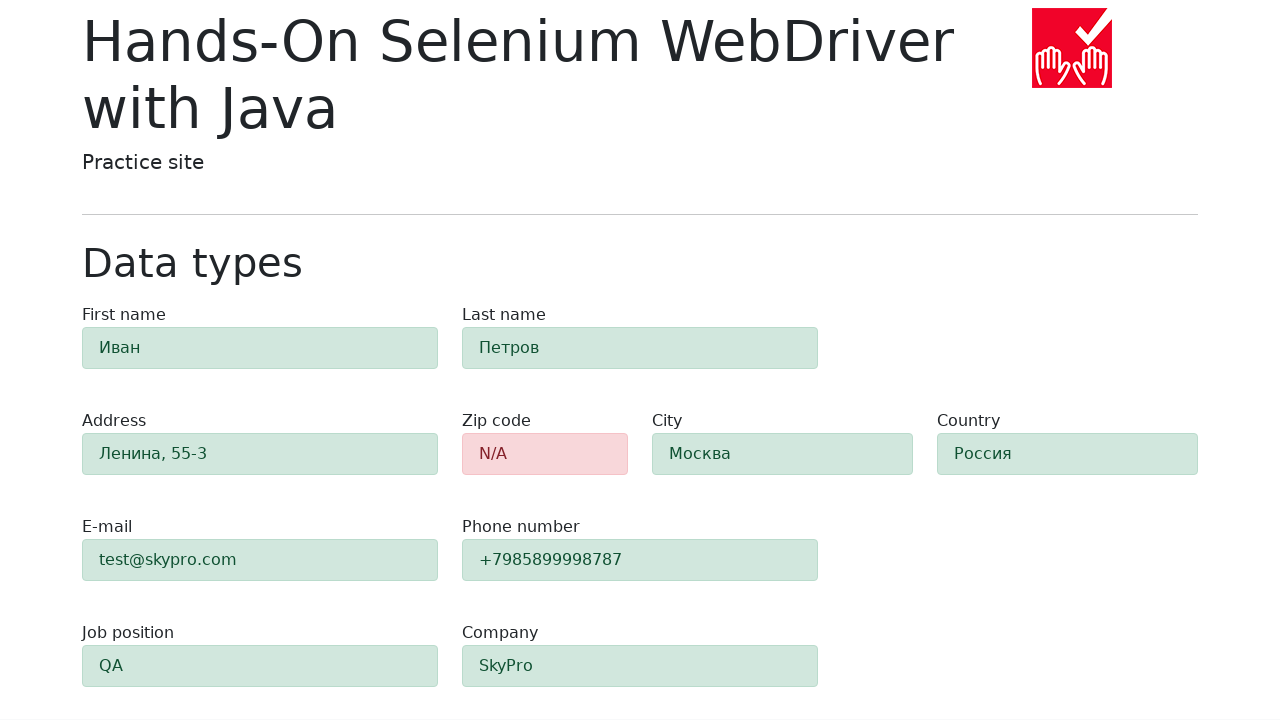

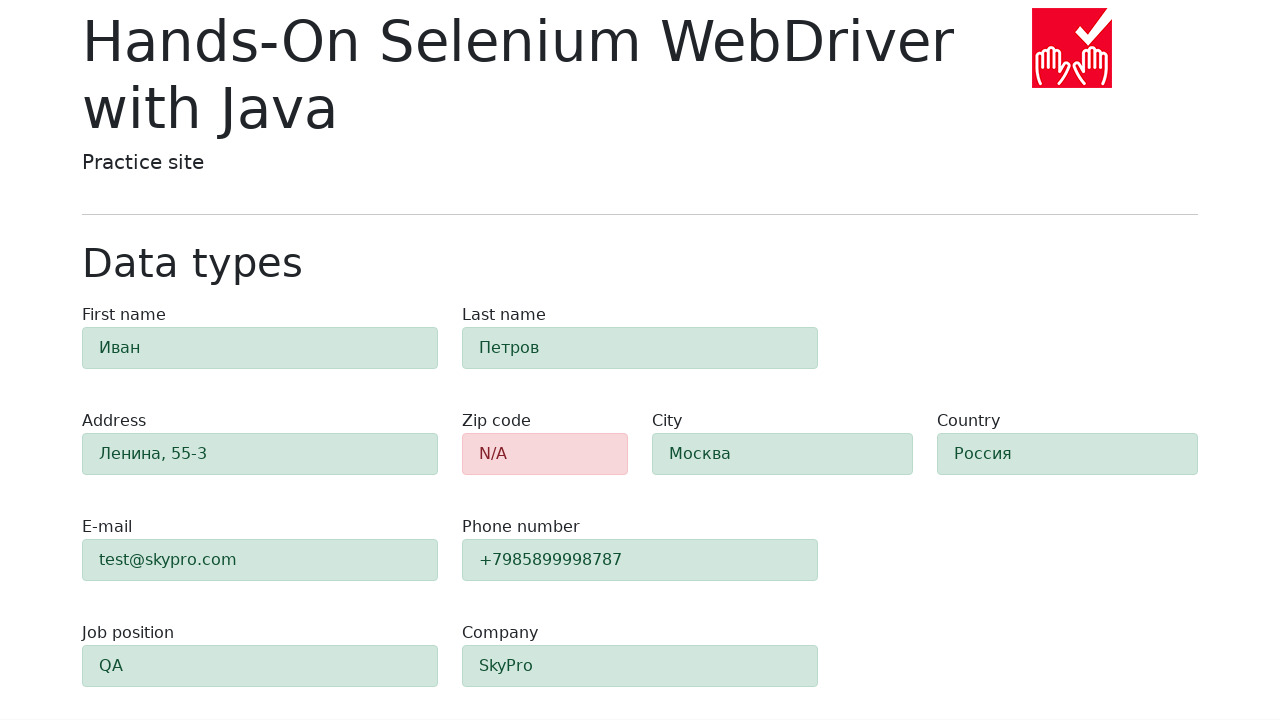